Tests loading experience consistency by performing multiple page navigations and verifying that unified navigation elements are consistently present across all loads.

Starting URL: https://edu-create.vercel.app/create

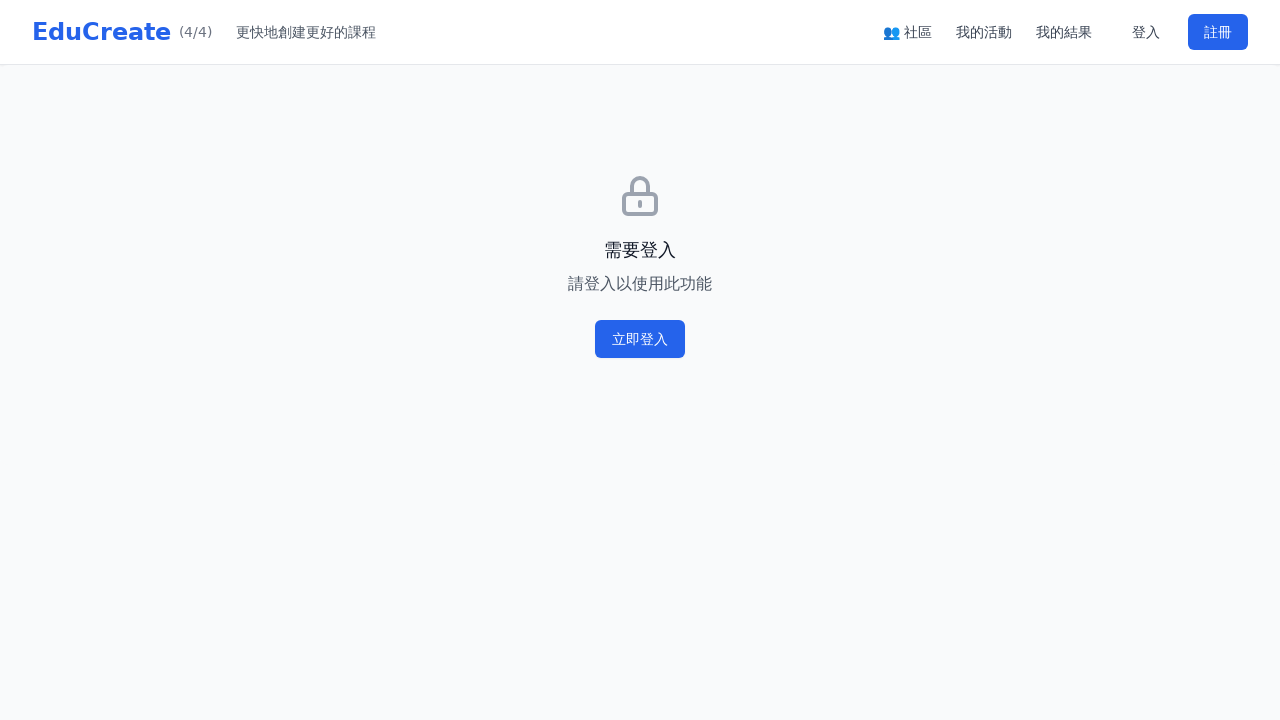

Set mobile viewport to 375x812
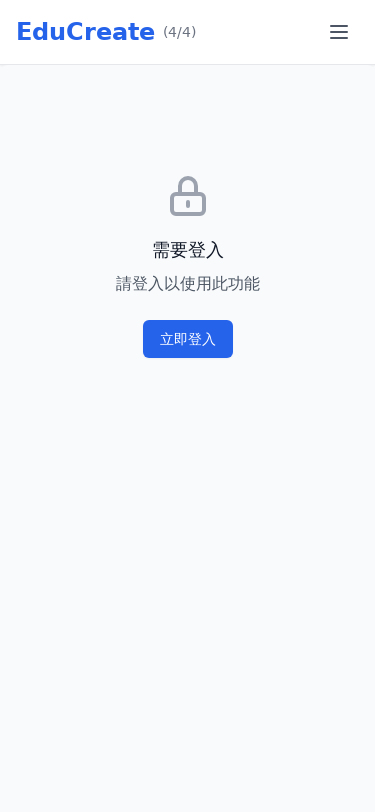

Waited for initial page to load with domcontentloaded state
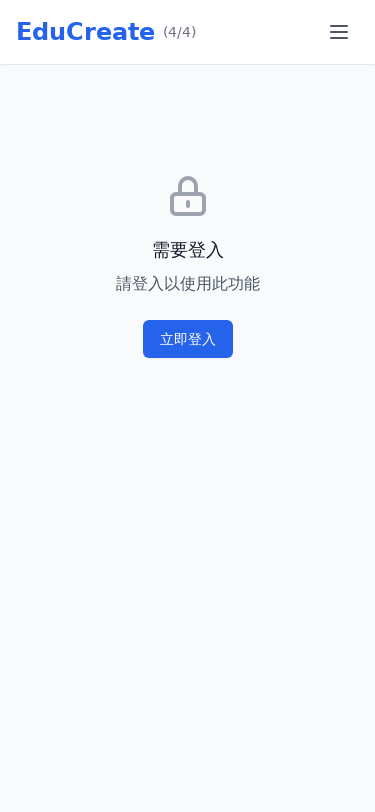

Waited 200ms to check early navigation state
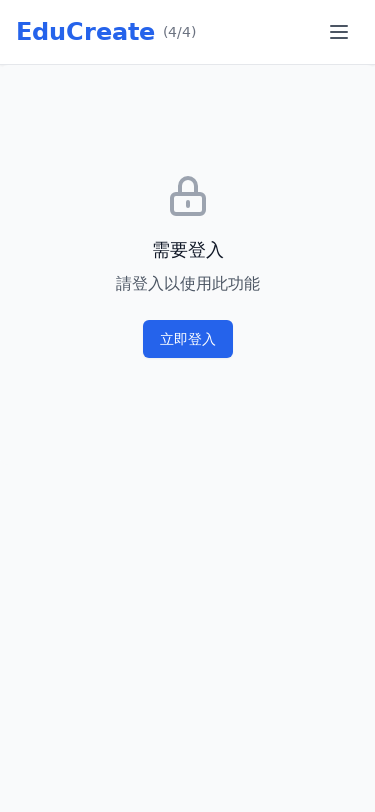

Counted unified navigation elements: 1 found
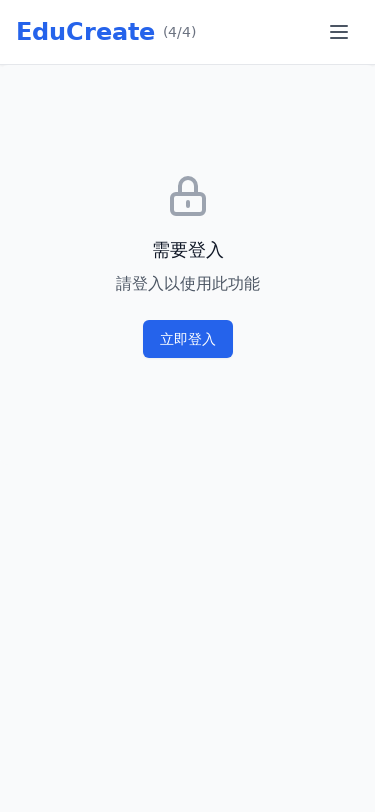

Navigated to create page (reload #1)
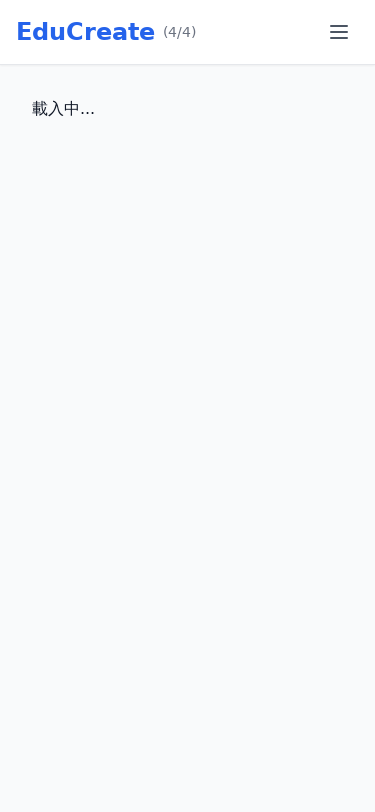

Waited 200ms to check early navigation state
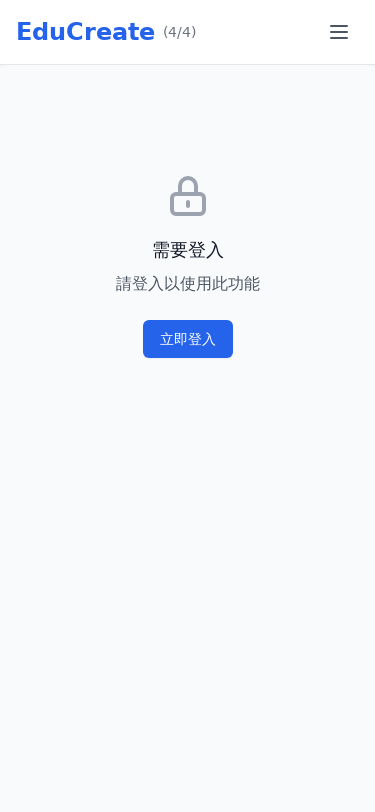

Counted unified navigation elements: 1 found
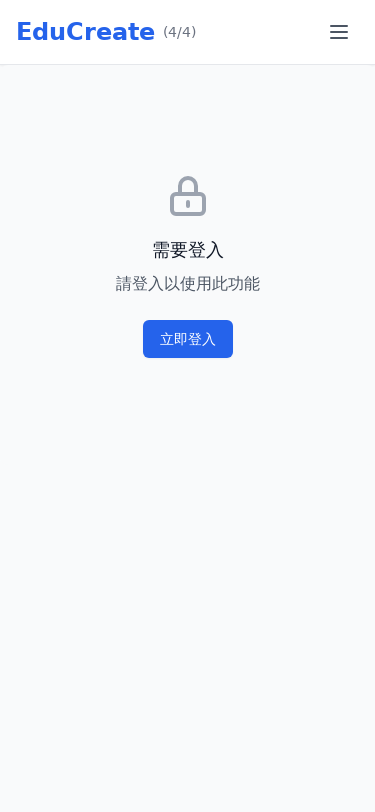

Navigated to create page (reload #2)
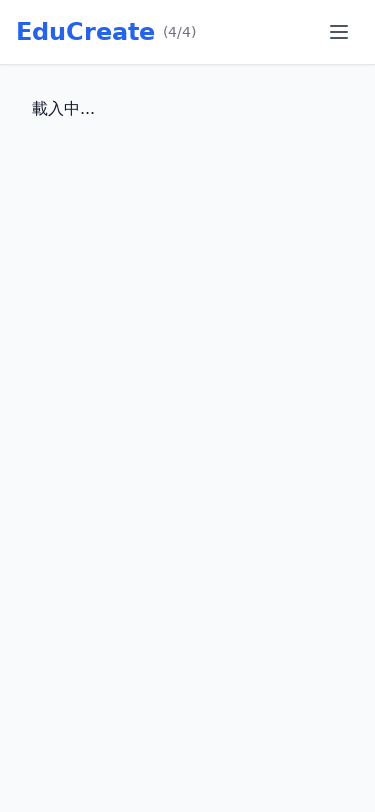

Waited 200ms to check early navigation state
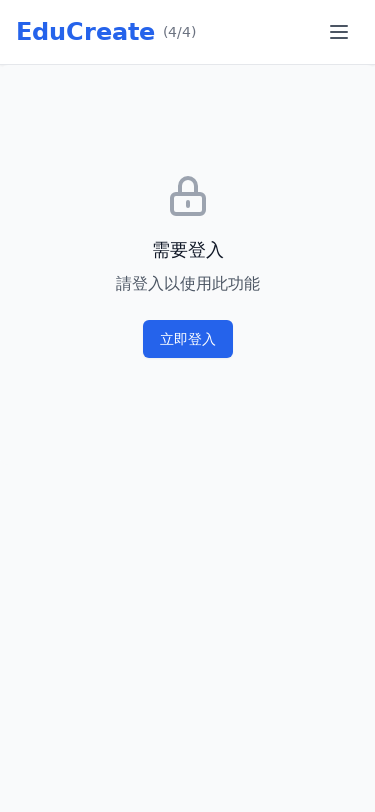

Counted unified navigation elements: 1 found
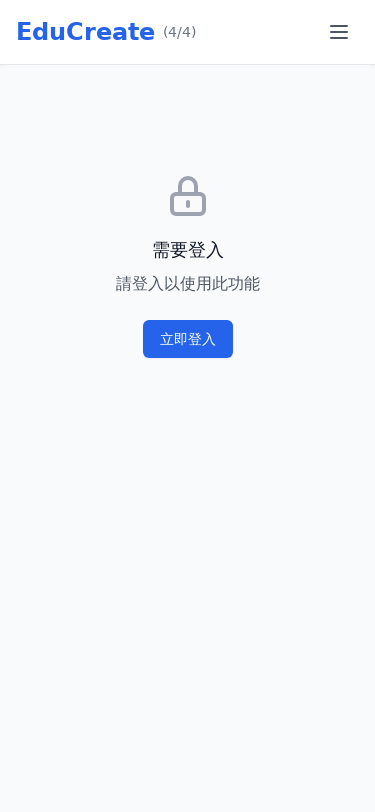

Verified navigation consistency across reloads: [1, 1, 1]
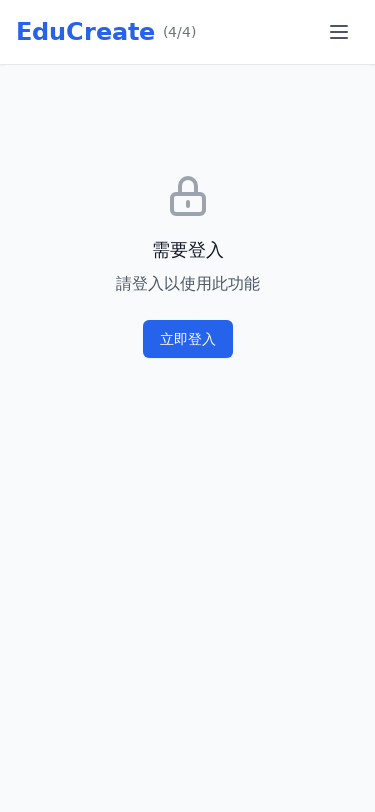

Verified navigation elements exist: 1 > 0
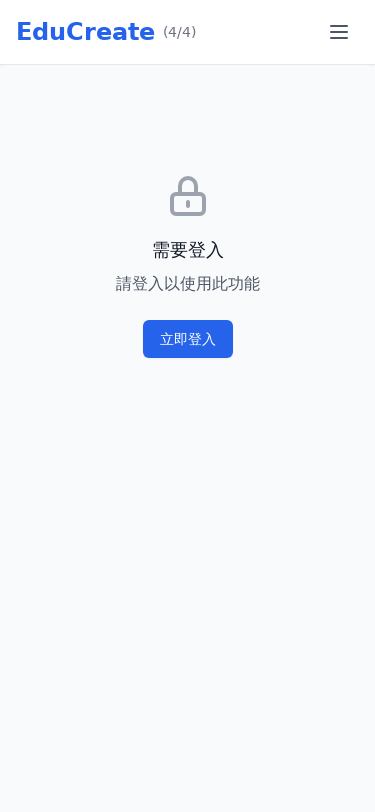

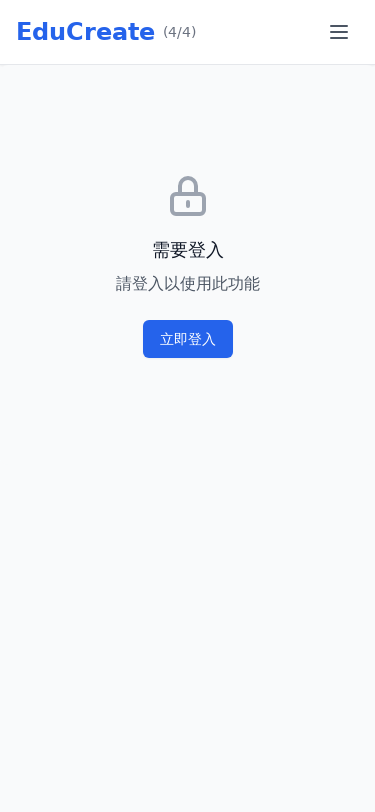